Solves a math captcha by retrieving an attribute value, calculating a mathematical function, and submitting the form with checkbox selections

Starting URL: http://suninjuly.github.io/get_attribute.html

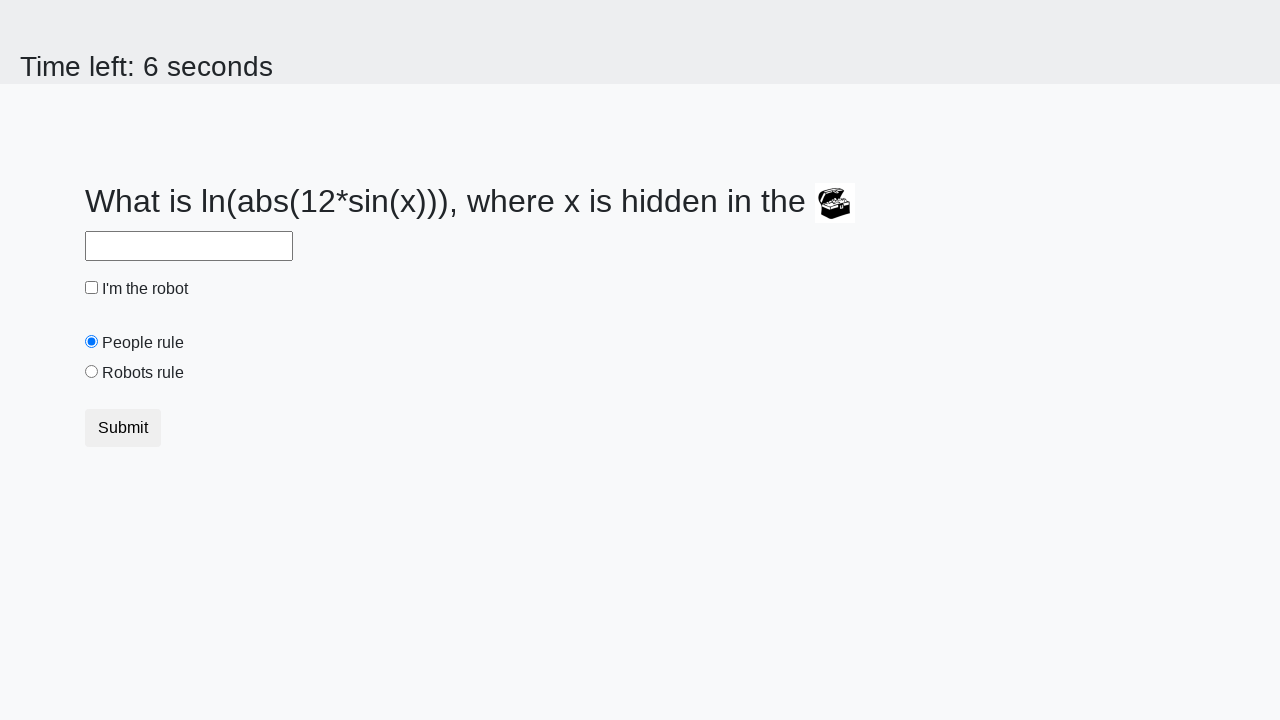

Located treasure element
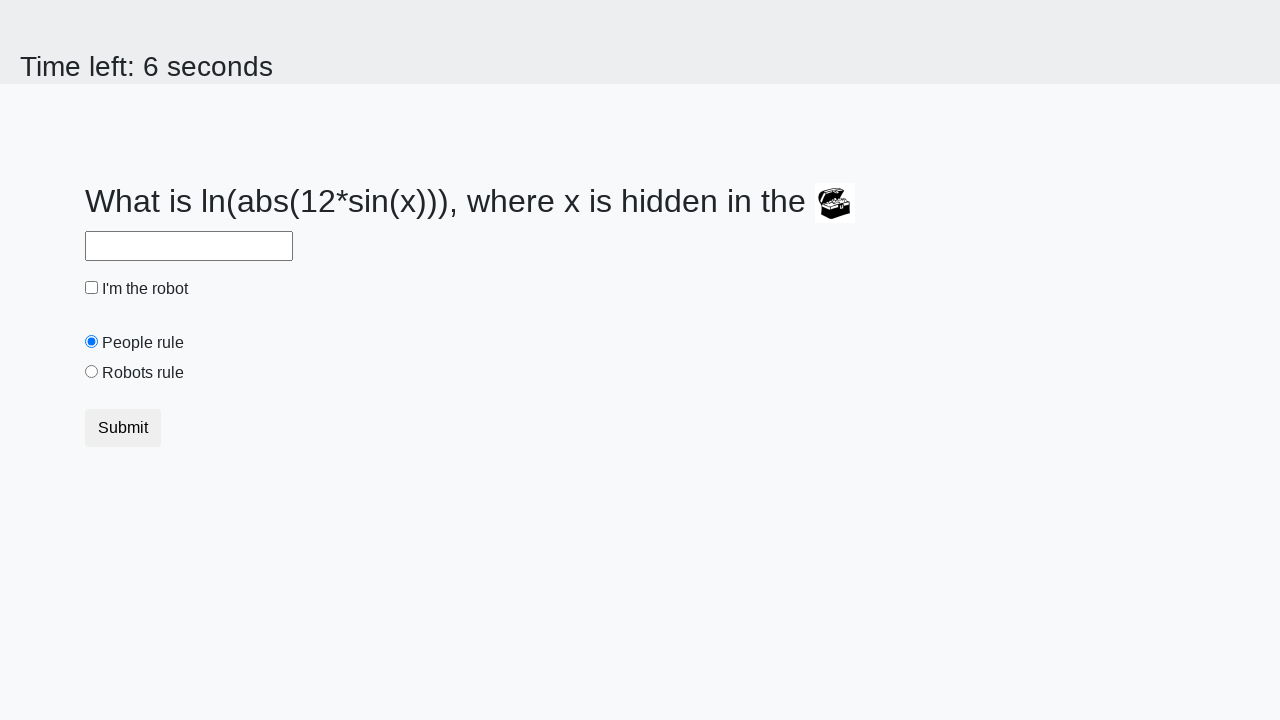

Retrieved valuex attribute from treasure element: 903
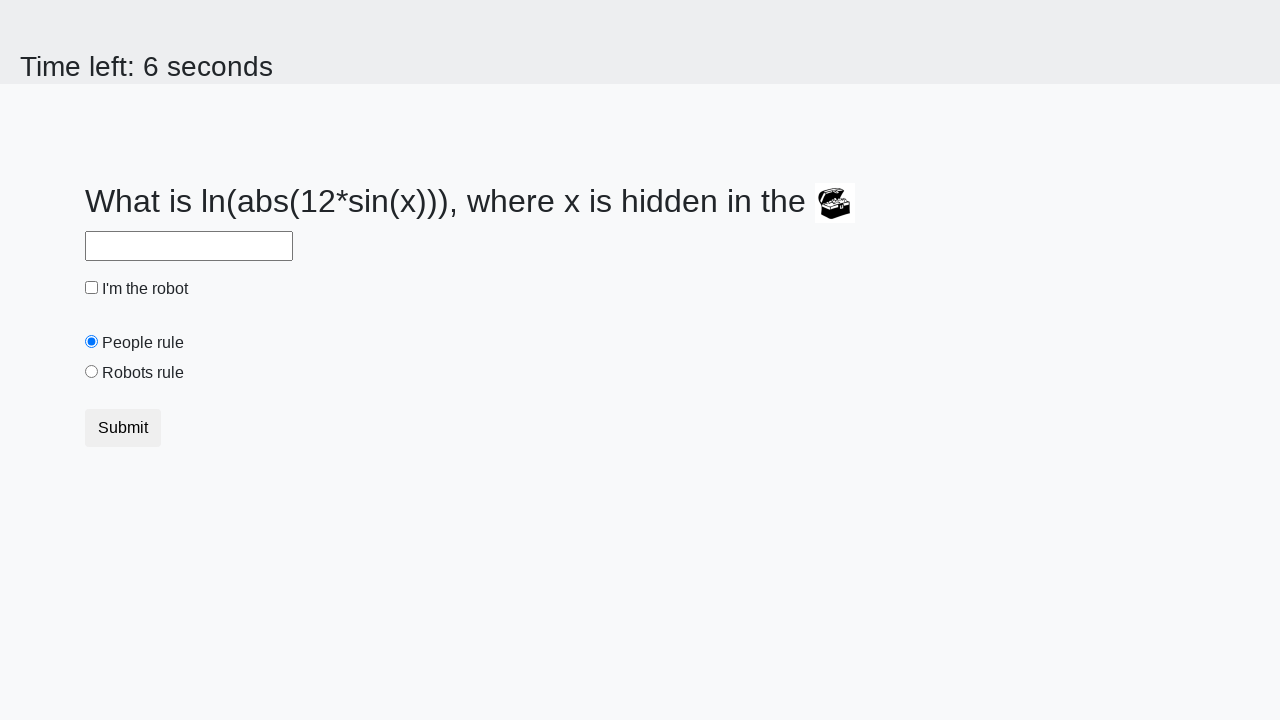

Calculated math function result: 2.463140496039347
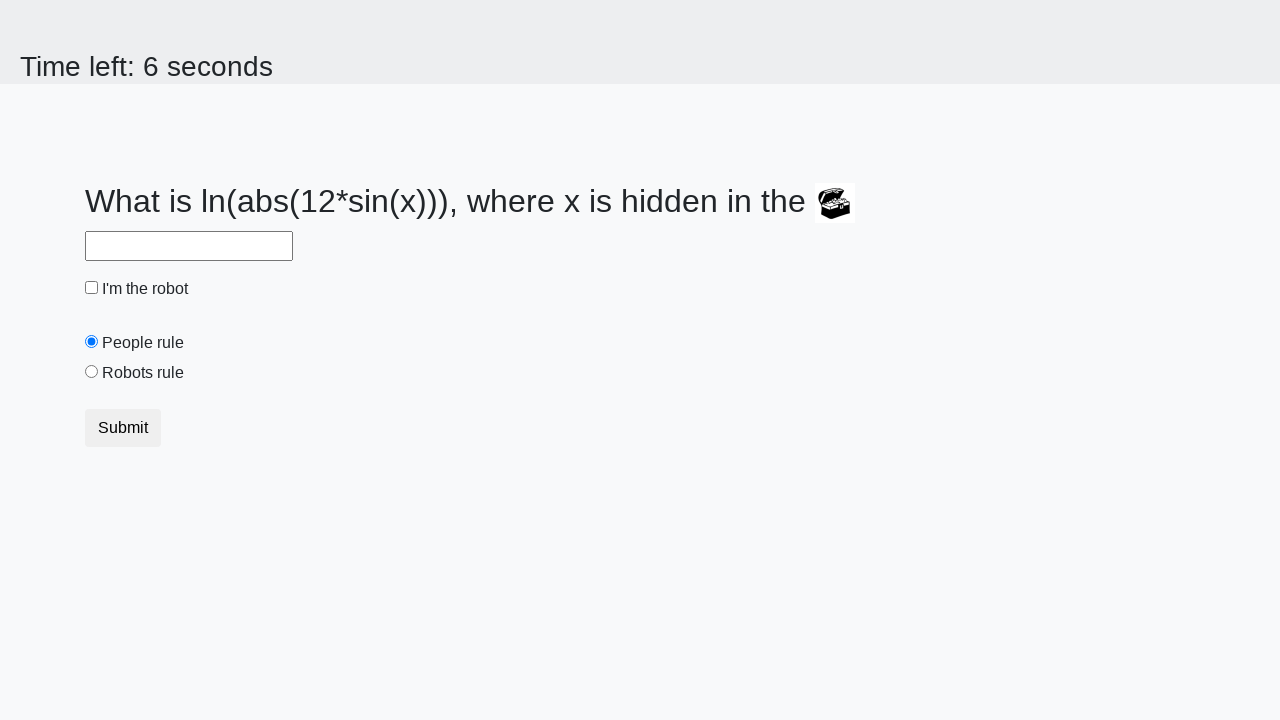

Filled answer field with calculated value: 2.463140496039347 on #answer
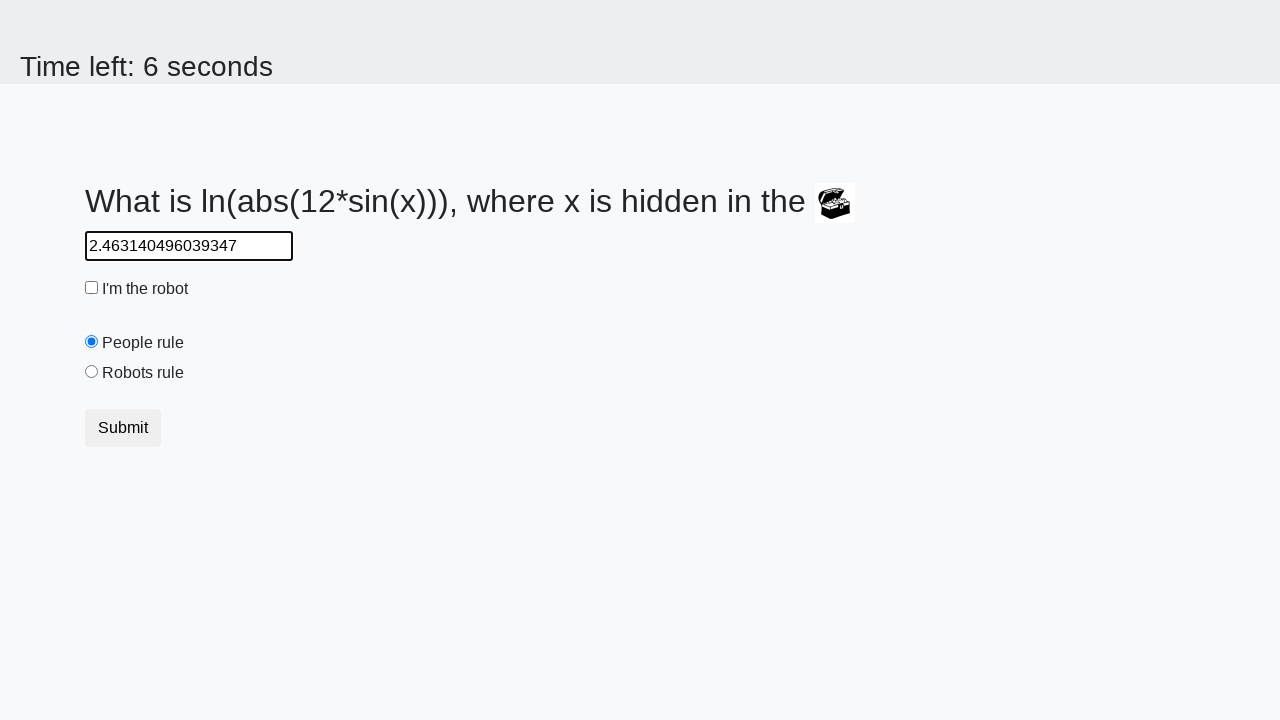

Checked robot checkbox at (92, 288) on #robotCheckbox
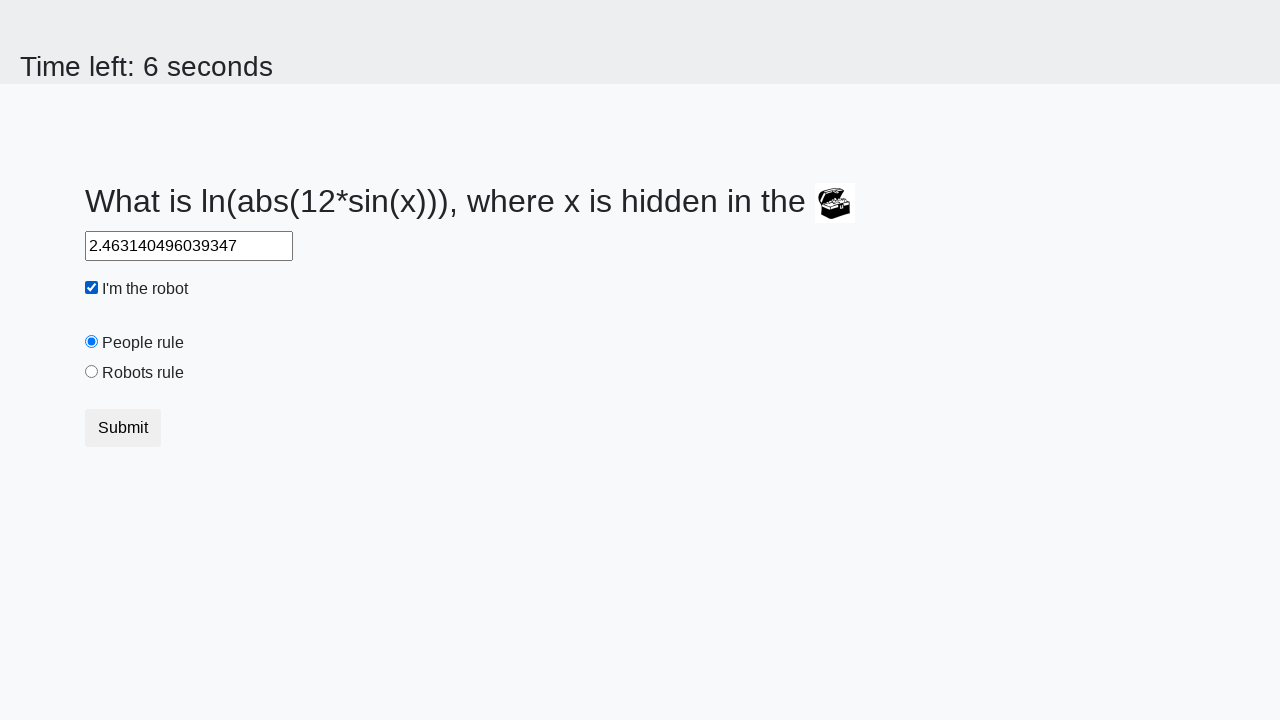

Selected robots rule radio button at (92, 372) on #robotsRule
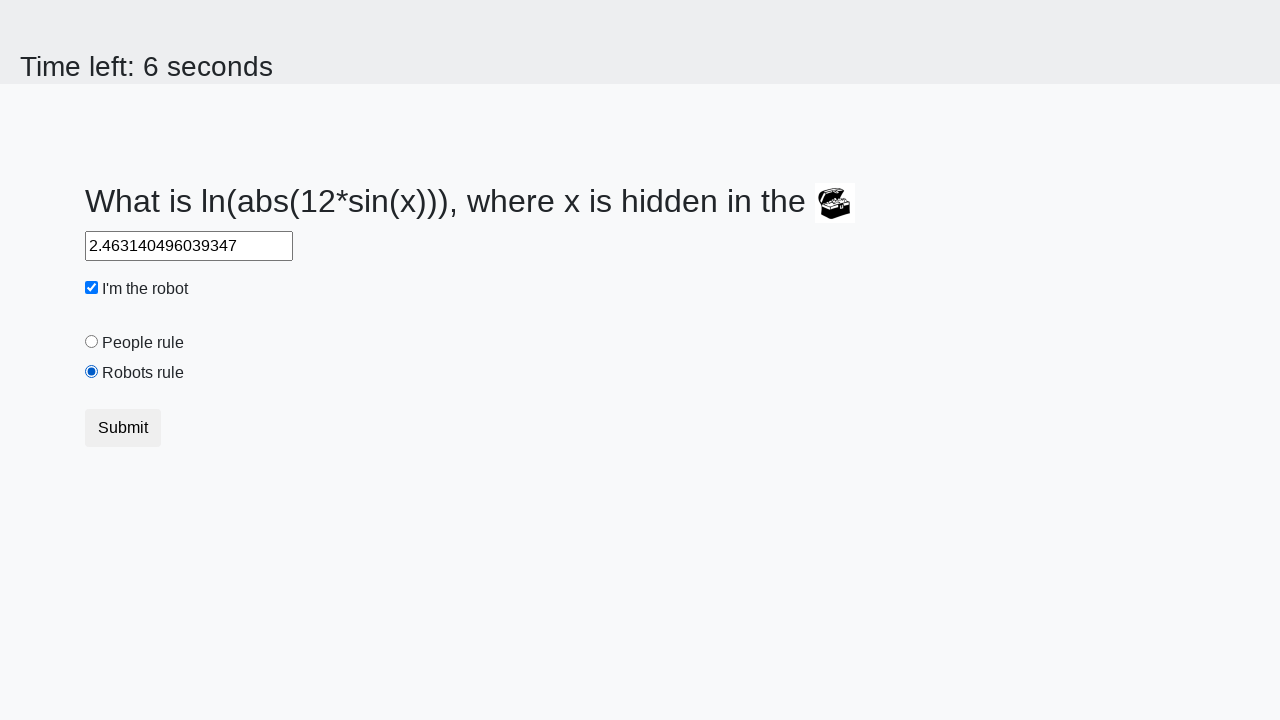

Clicked submit button to submit form at (123, 428) on button[type='submit']
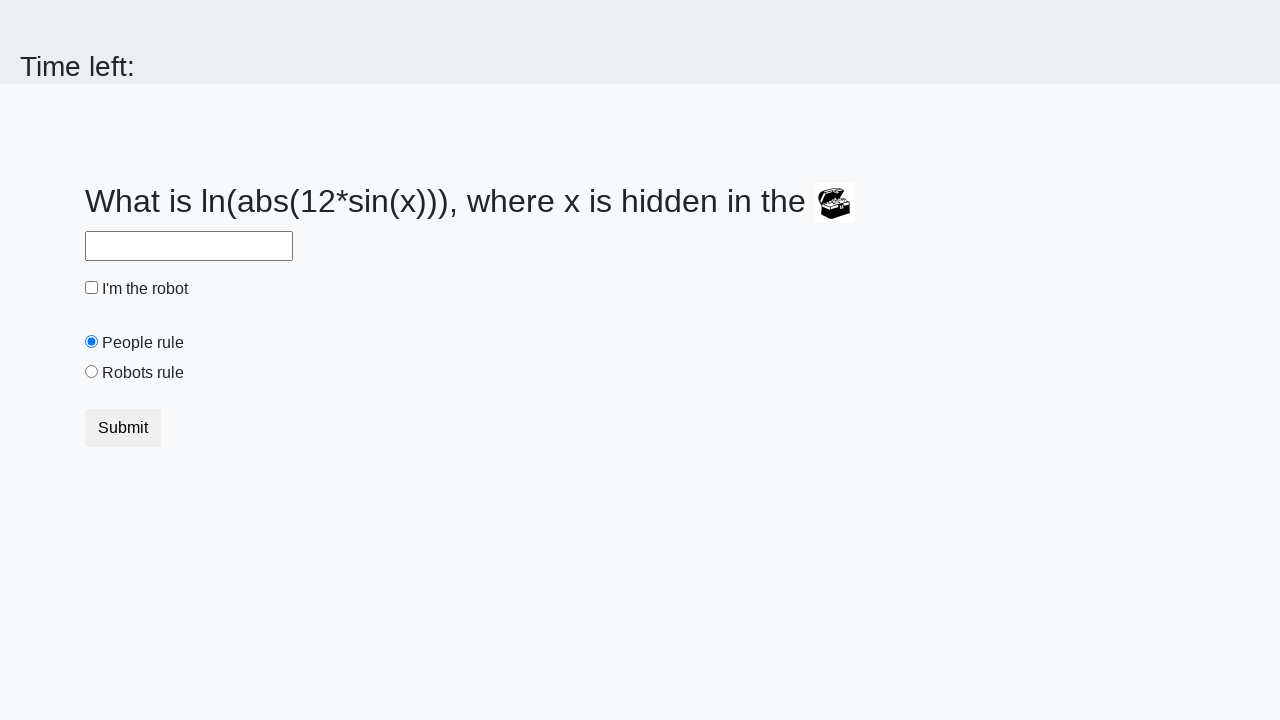

Waited 1000ms for result page to load
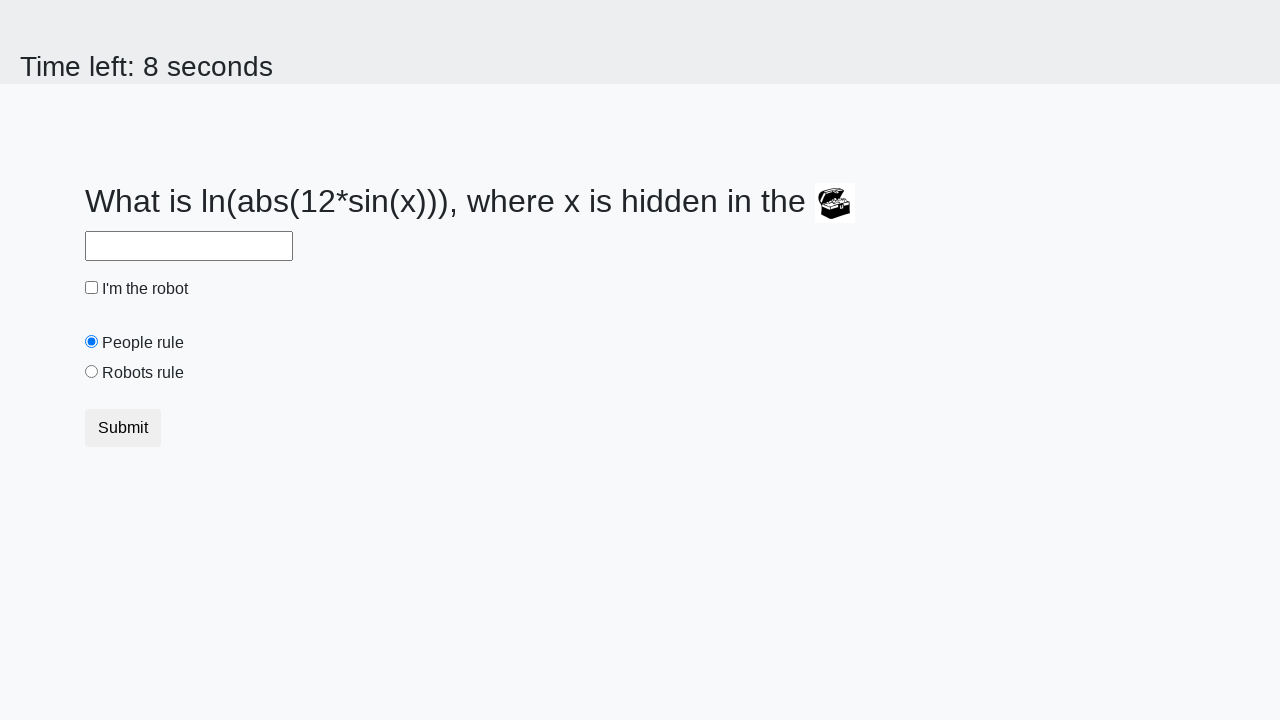

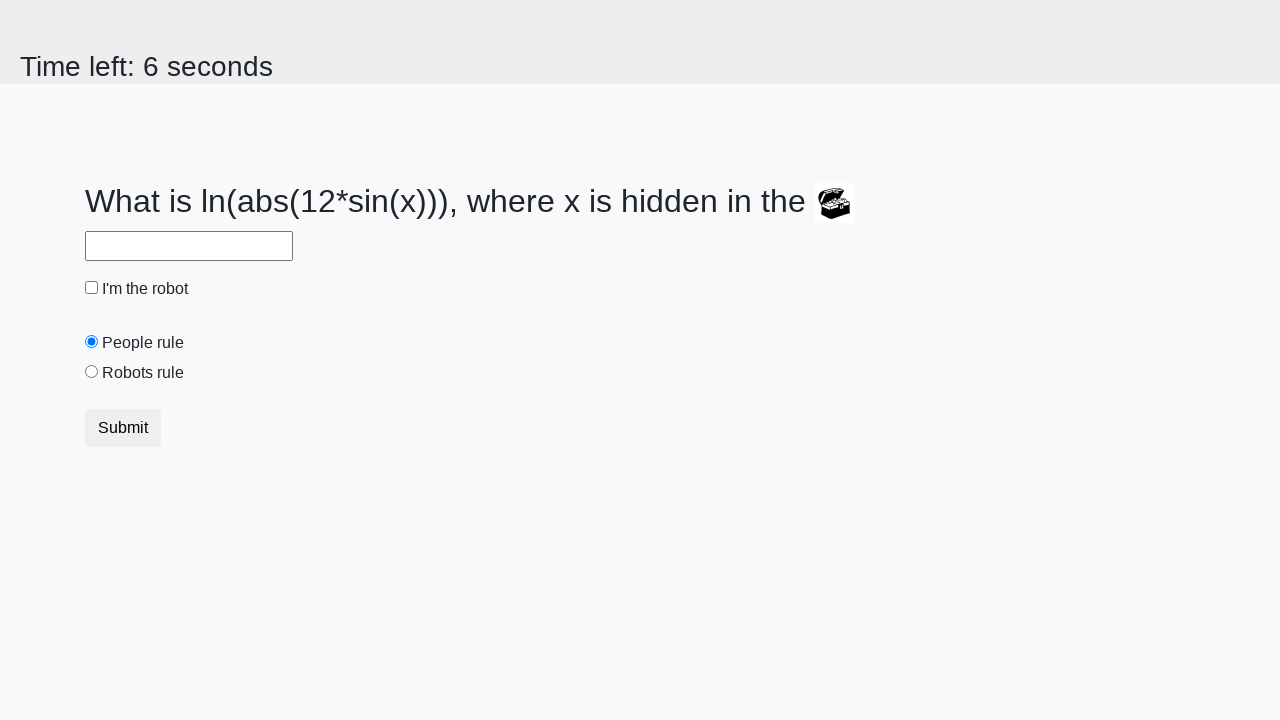